Navigates to the Heroku test application and clicks on the "Broken Images" link to access the broken images example page, then waits for images to be displayed.

Starting URL: http://the-internet.herokuapp.com/

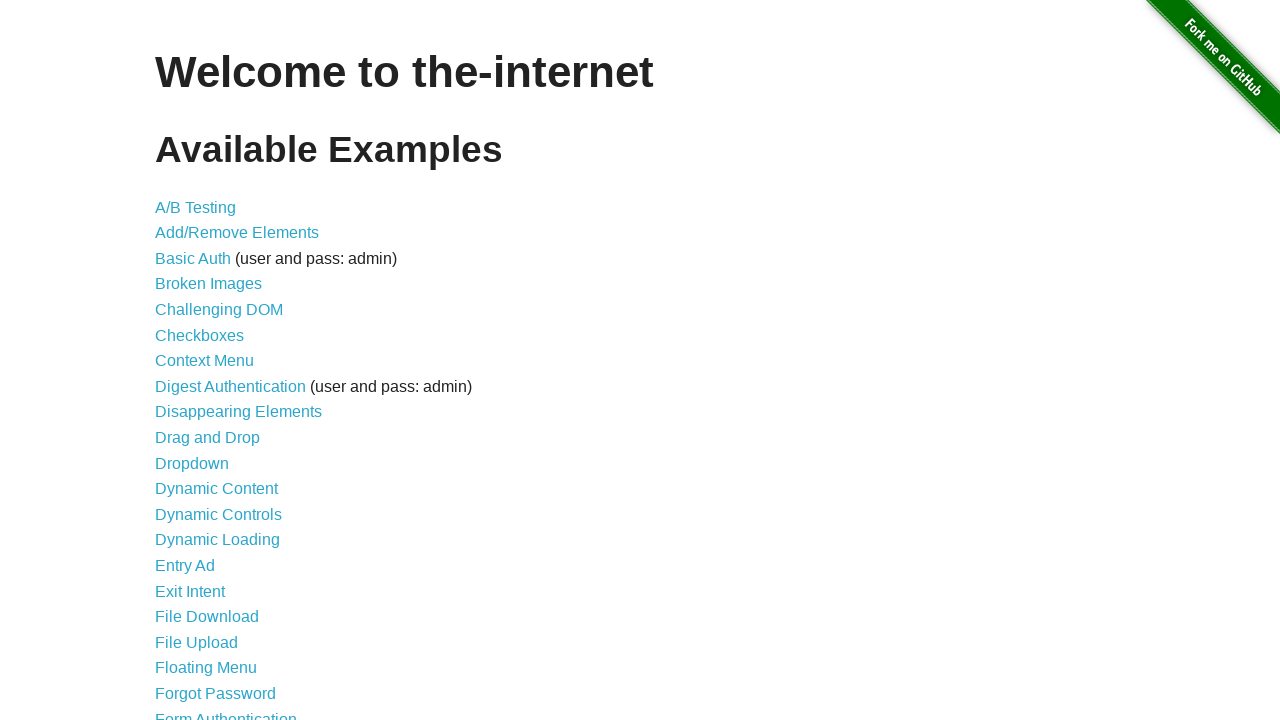

Navigated to Heroku test application homepage
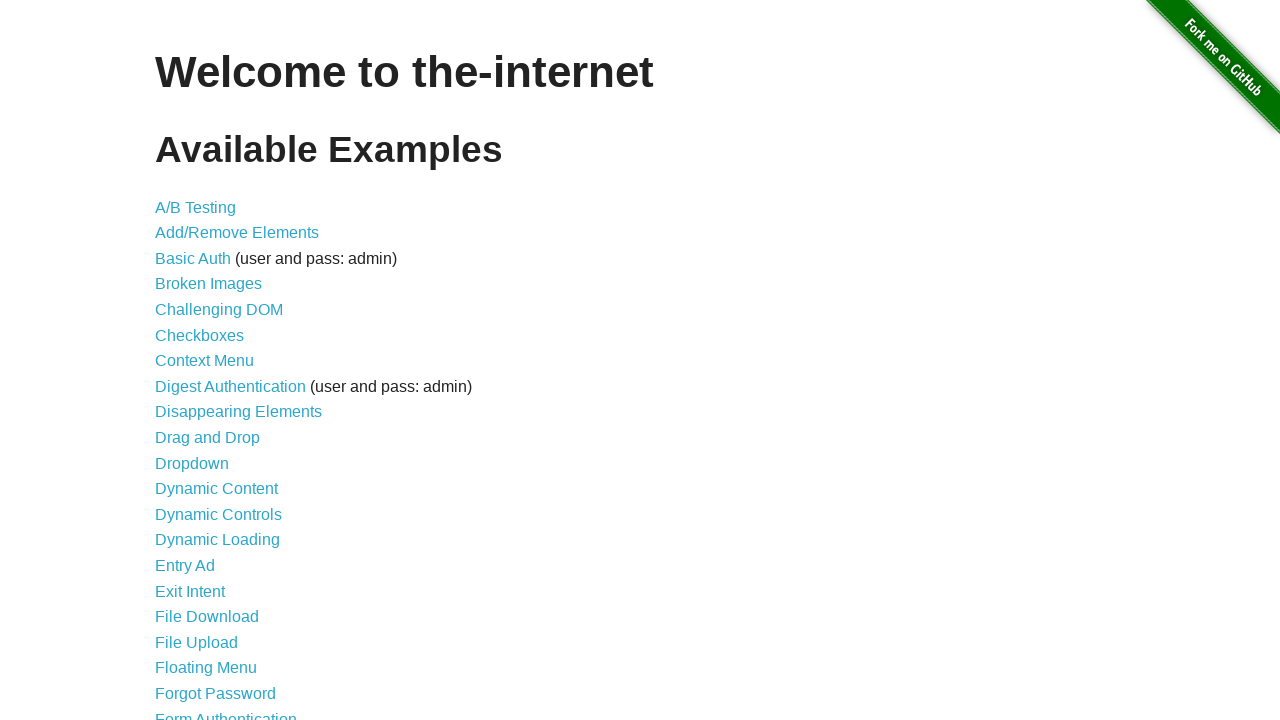

Clicked on 'Broken Images' link at (208, 284) on text=Broken Images
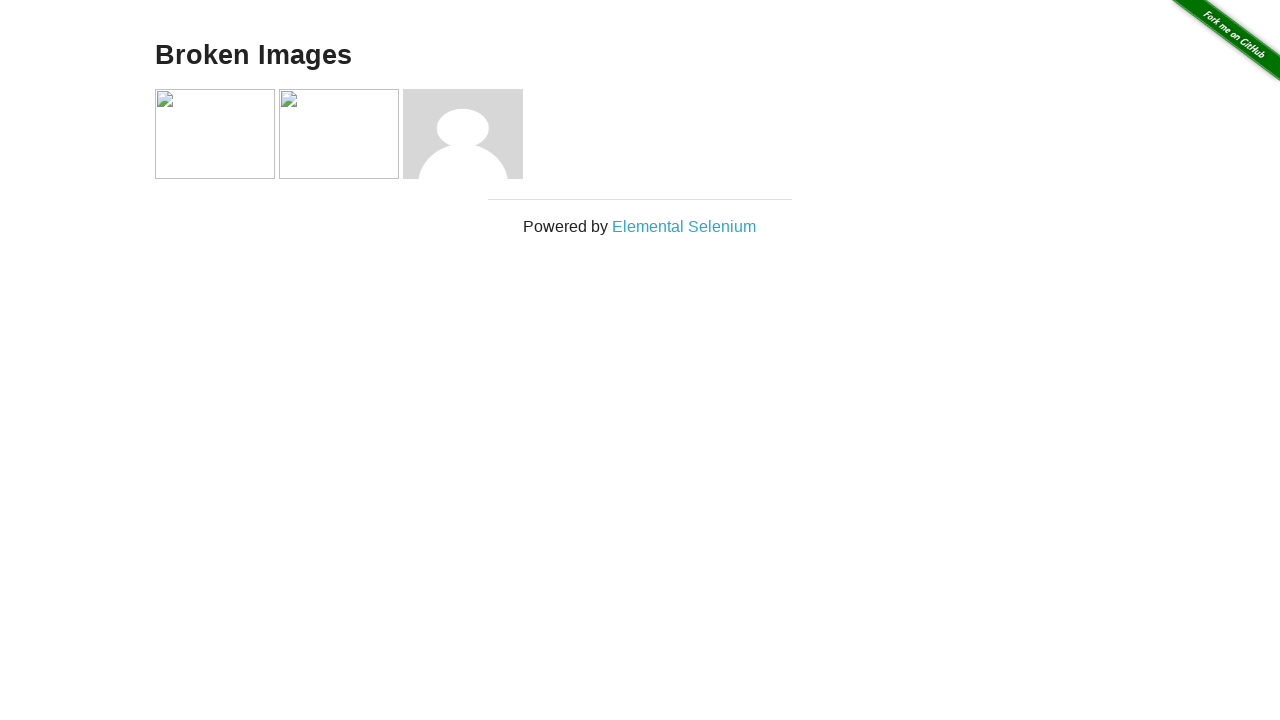

Images displayed on broken images page
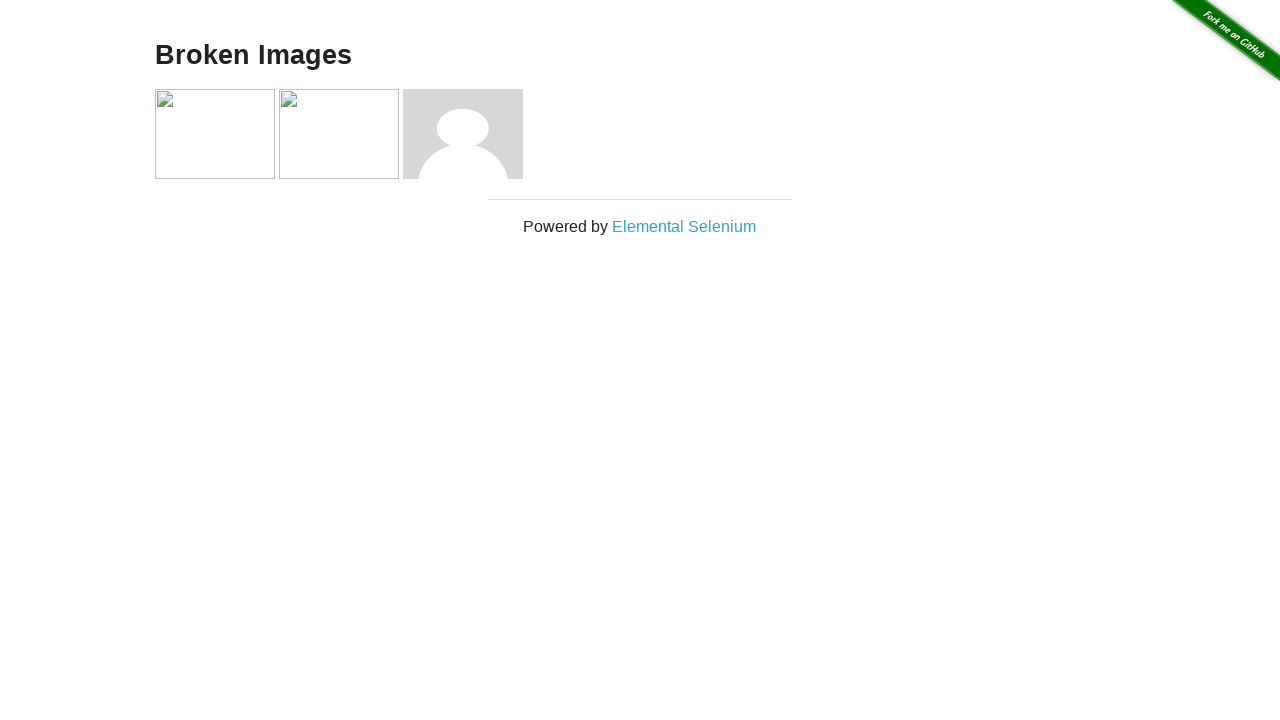

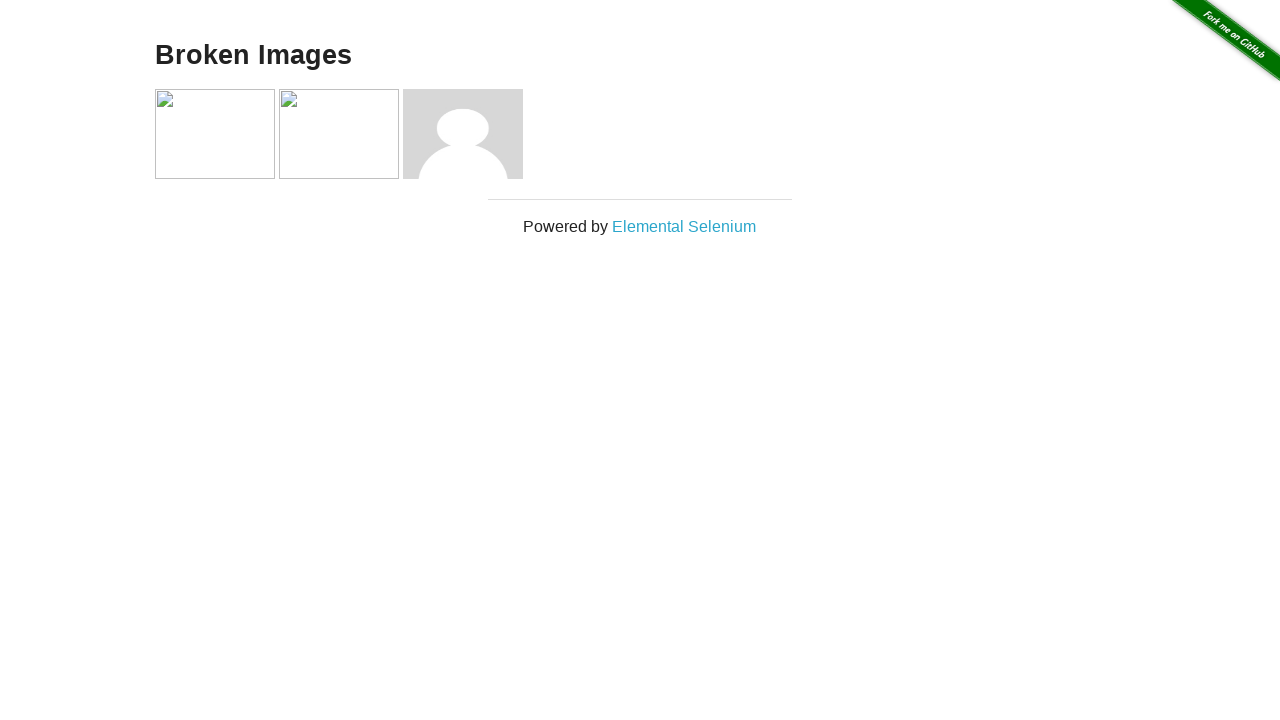